Tests form interaction on an Angular practice page by filling a name field, then navigating to the Shop section using JavaScript execution, and scrolling to the bottom of the page

Starting URL: https://rahulshettyacademy.com/angularpractice/

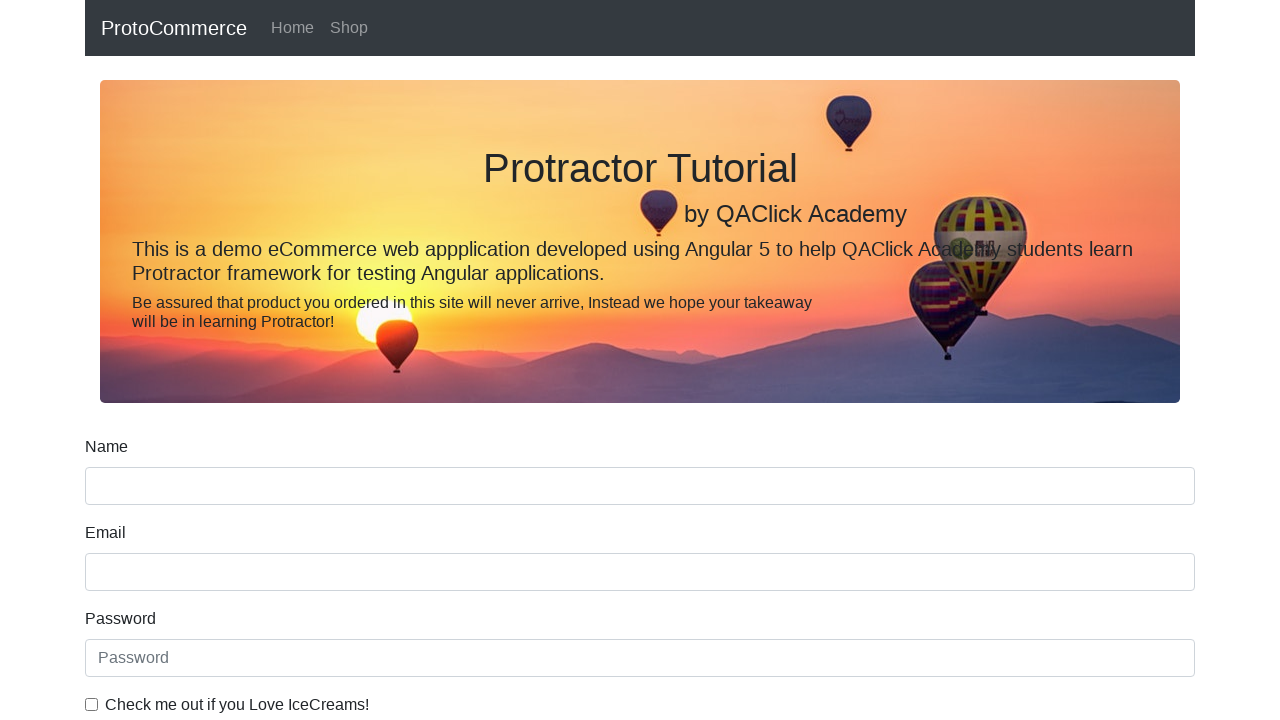

Filled name field with 'Revathi' on input[name='name']
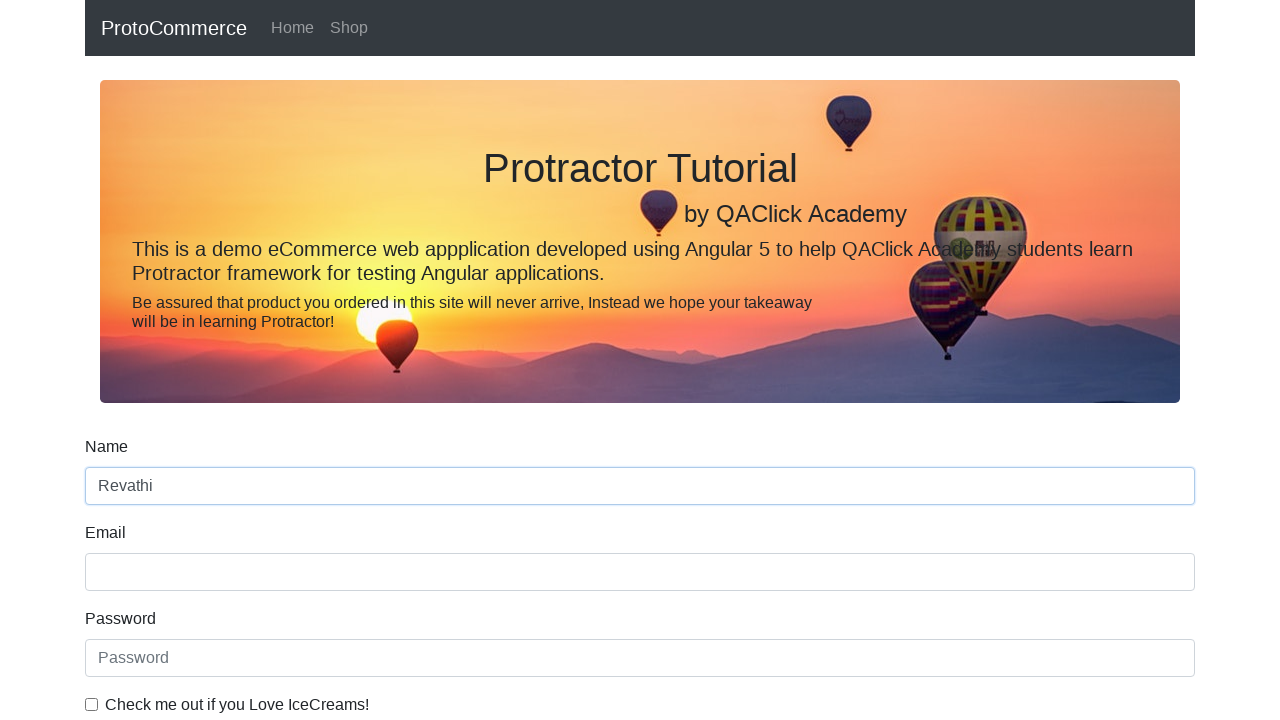

Clicked on Shop navigation link at (349, 28) on .nav-link >> nth=1
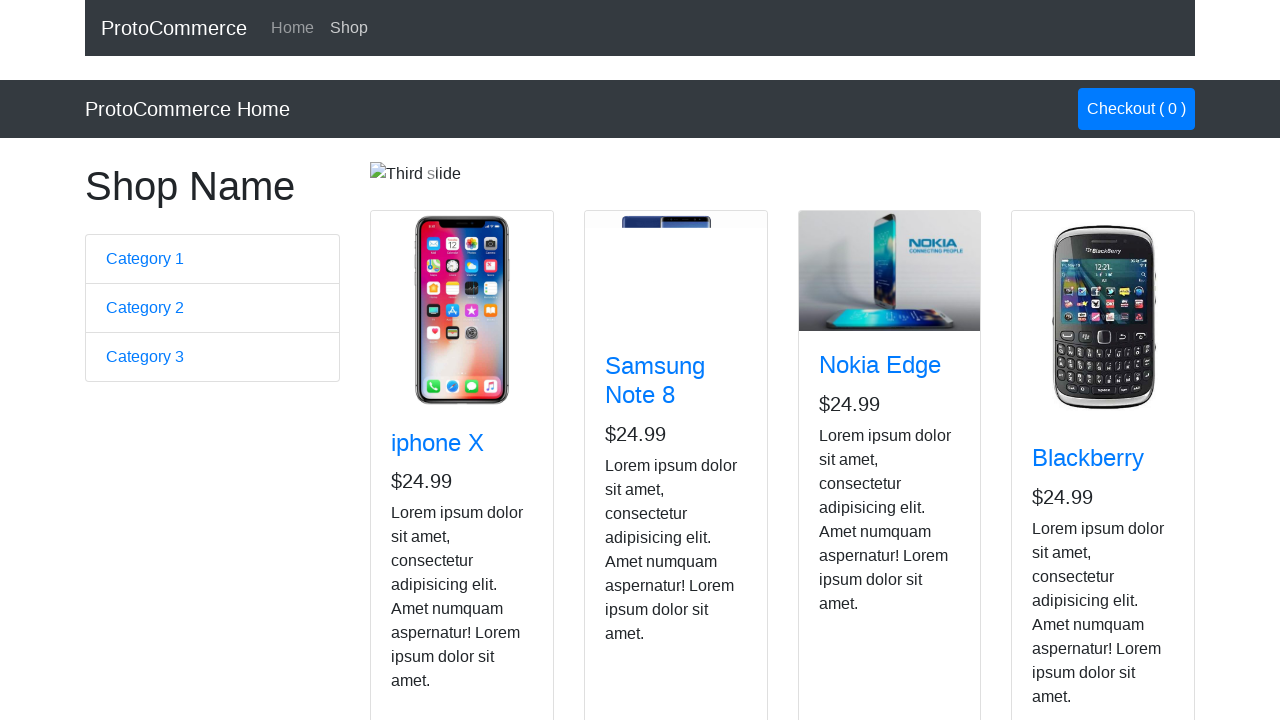

Scrolled to bottom of page
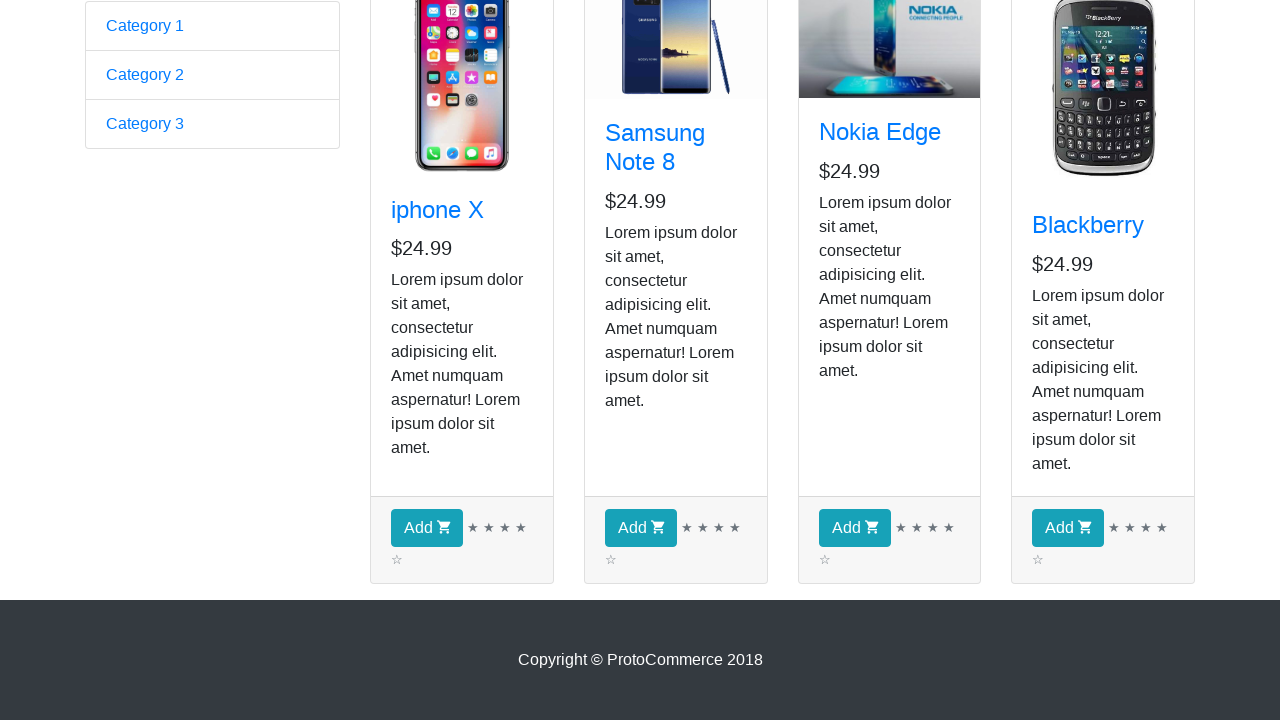

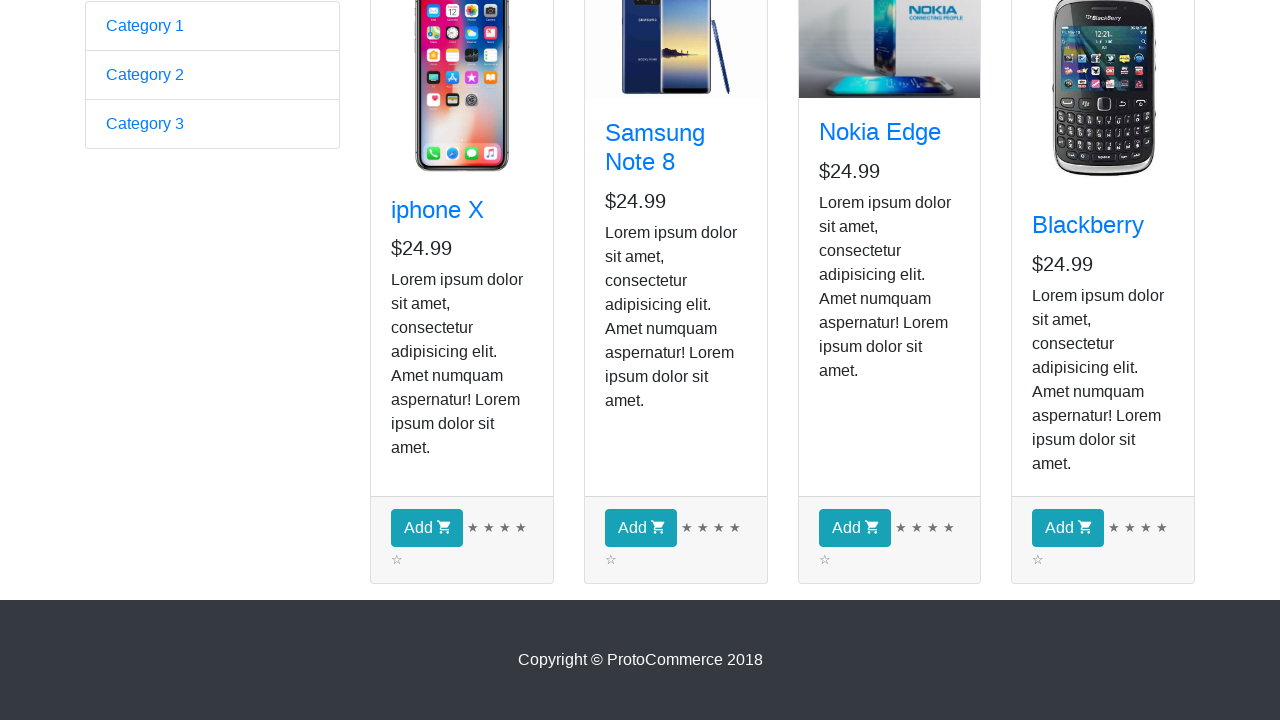